Navigates to a test page, clicks on a link to go to another page, then clicks a button on that page

Starting URL: https://testeroprogramowania.github.io/selenium/

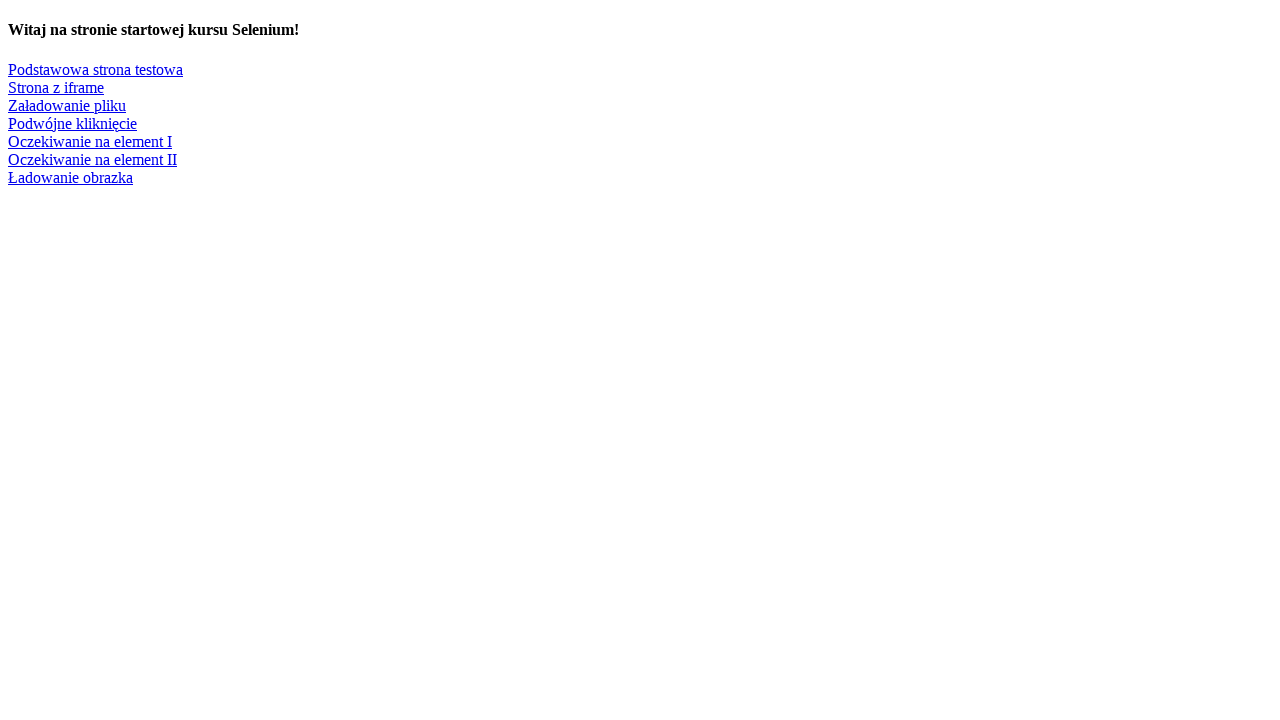

Navigated to test page
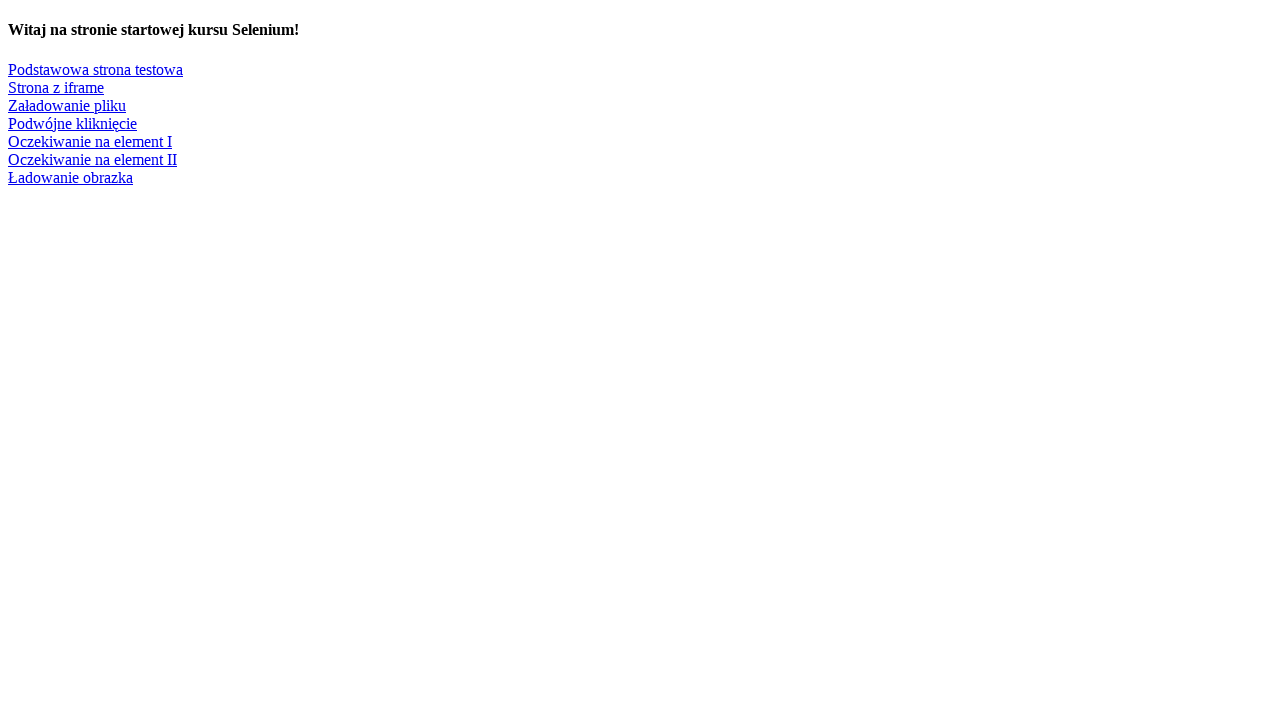

Clicked on 'Podstawowa strona testowa' link at (96, 69) on a:has-text('Podstawowa strona testowa')
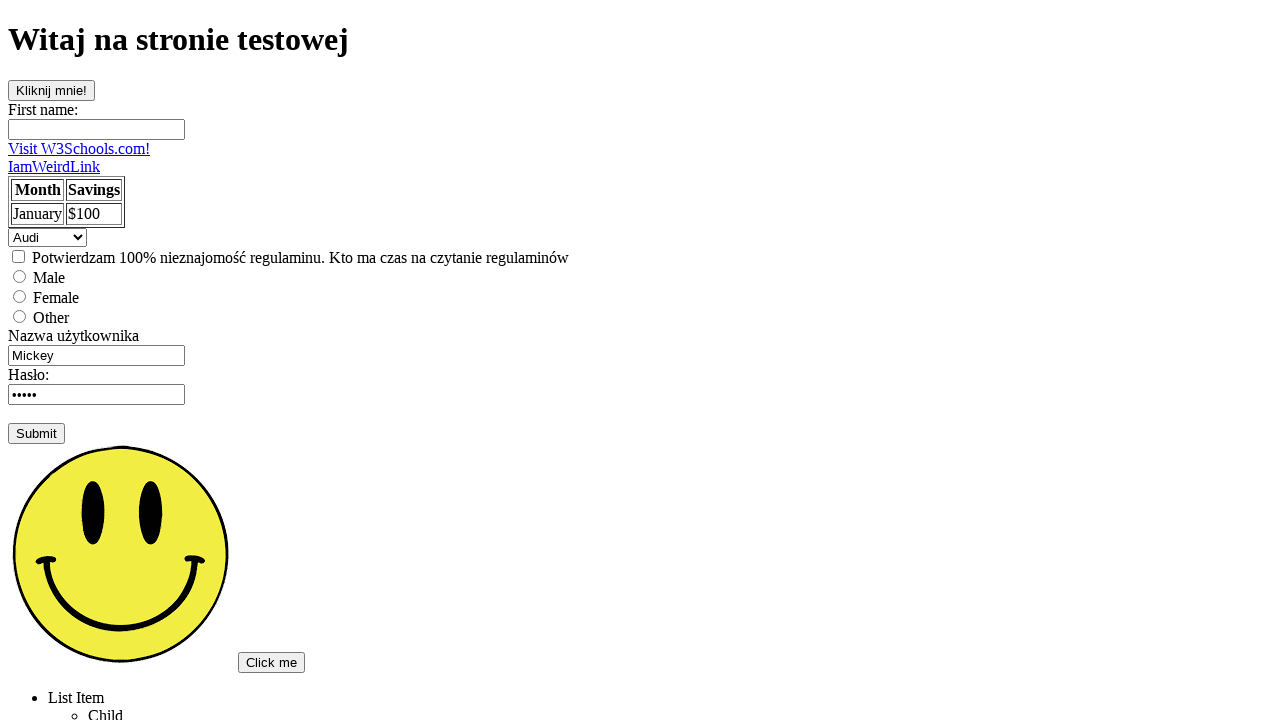

Button #clickOnMe loaded on the new page
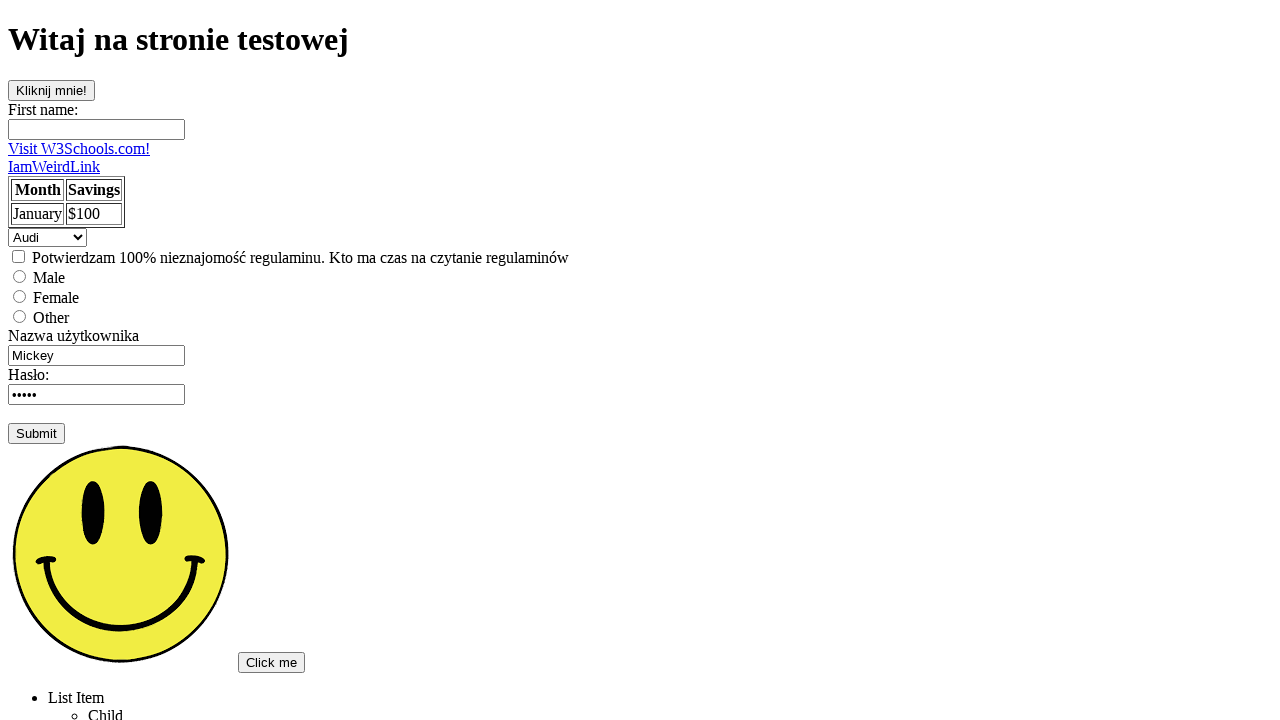

Clicked button #clickOnMe at (52, 90) on #clickOnMe
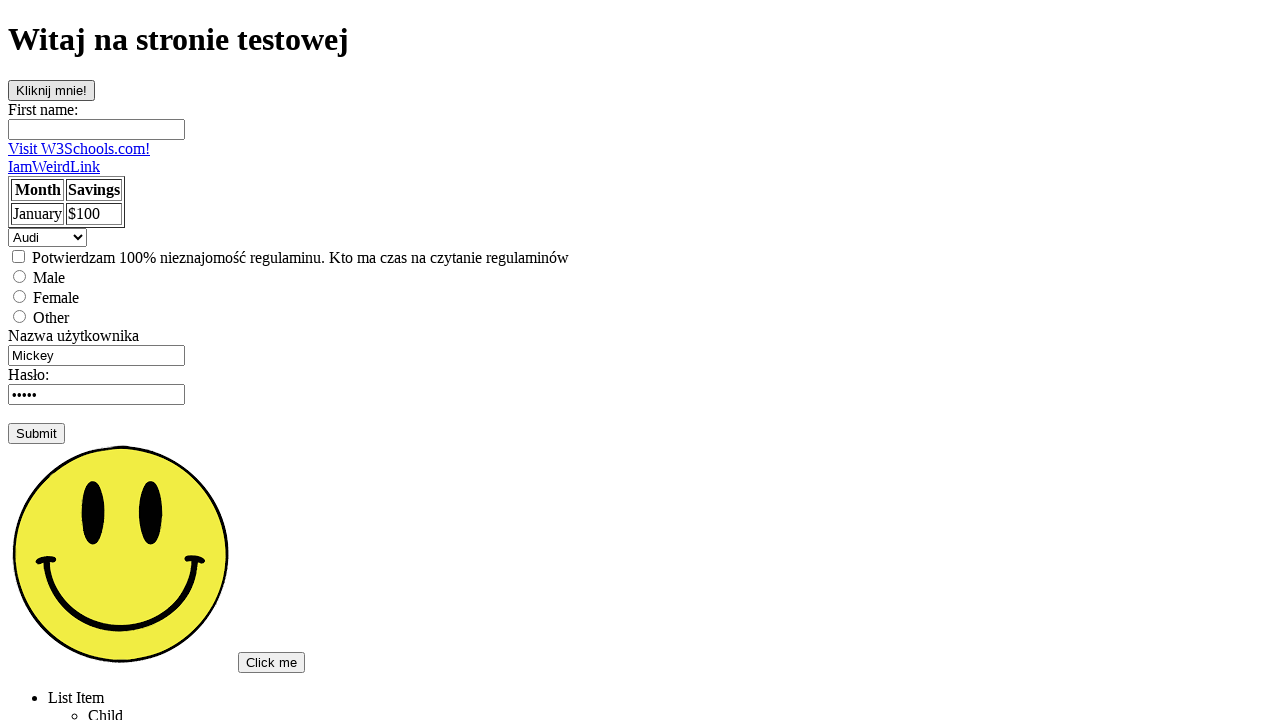

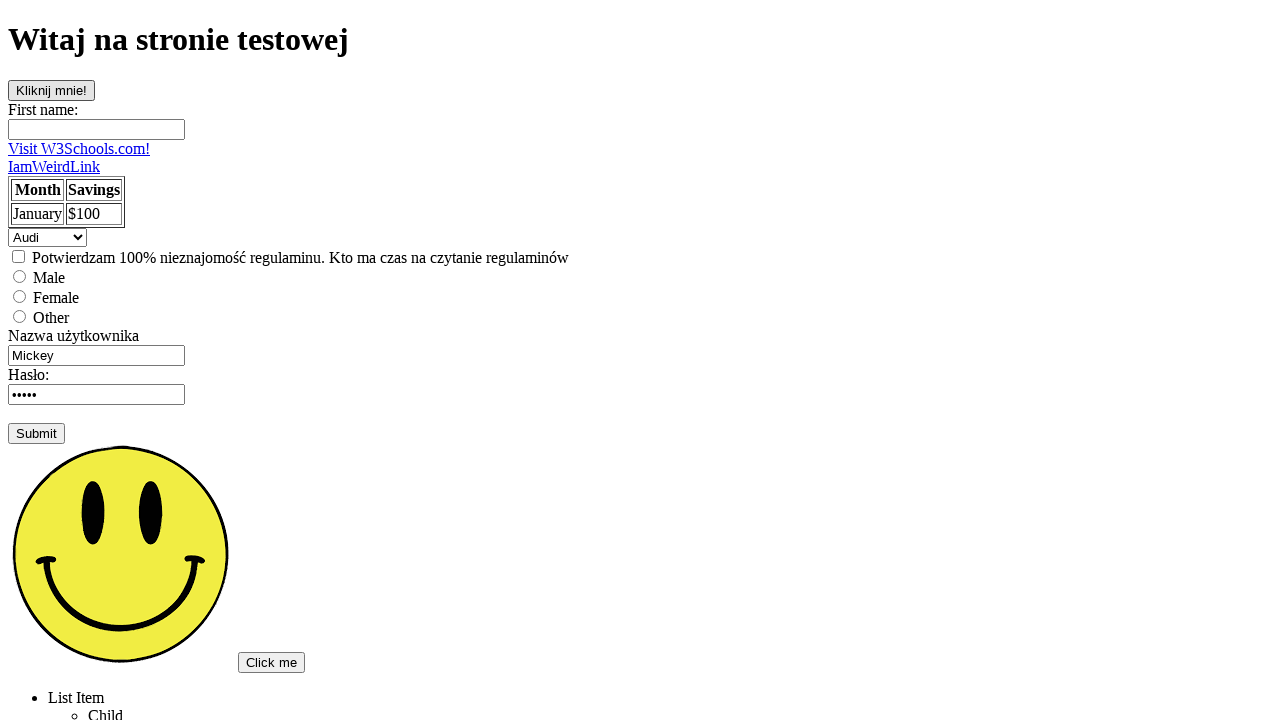